Tests clicking a resend button and waiting for a message element to become visible using explicit wait conditions

Starting URL: https://eviltester.github.io/supportclasses/#2000

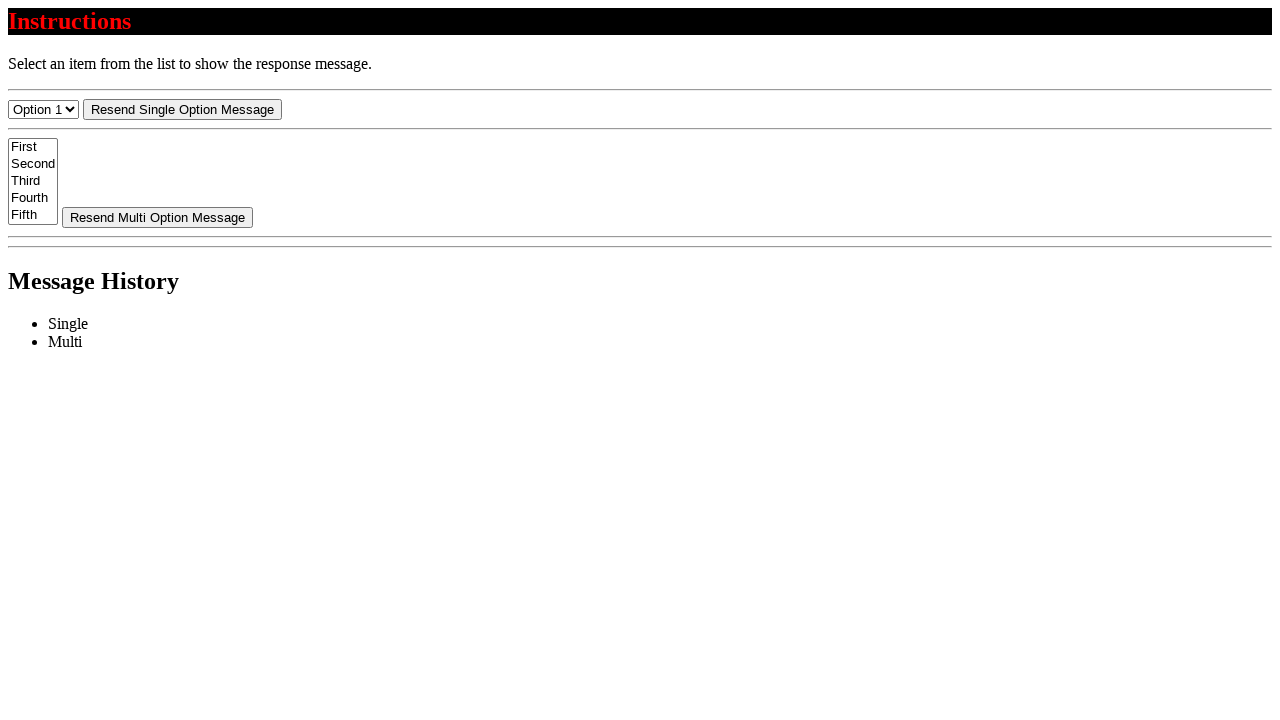

Clicked resend button at (182, 109) on #resend-select
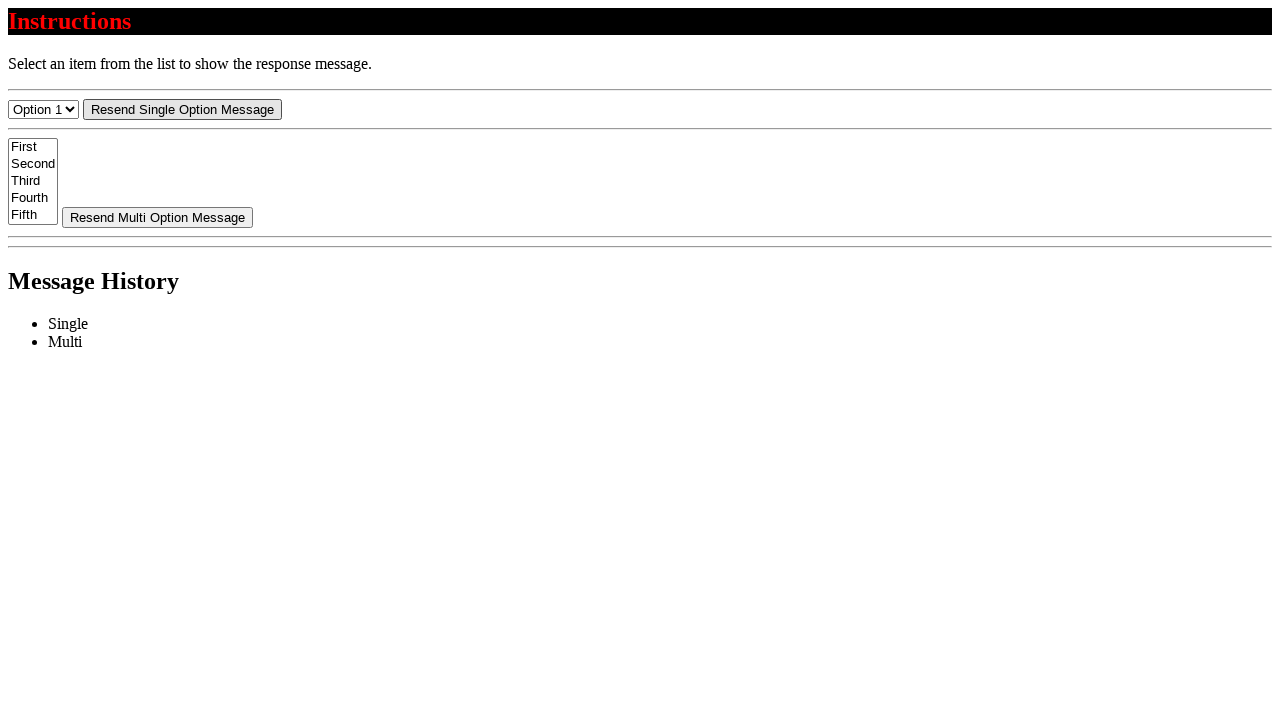

Waited for message element to become visible
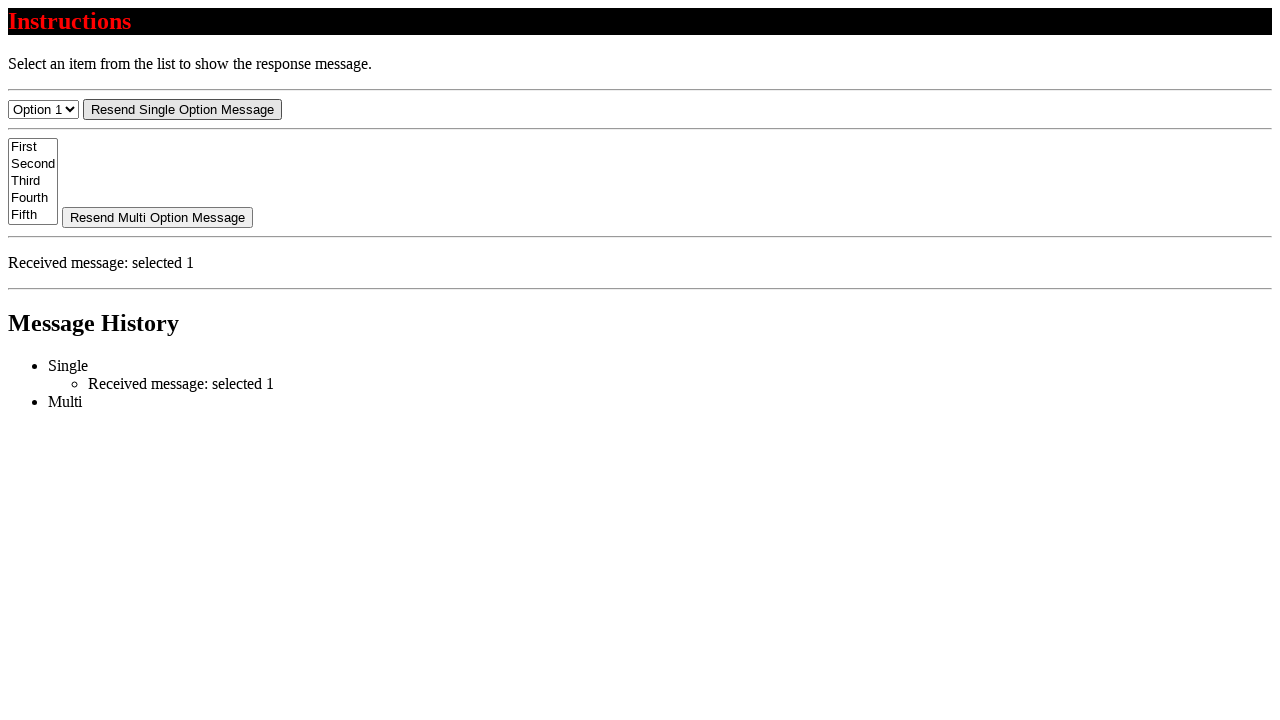

Retrieved message text content
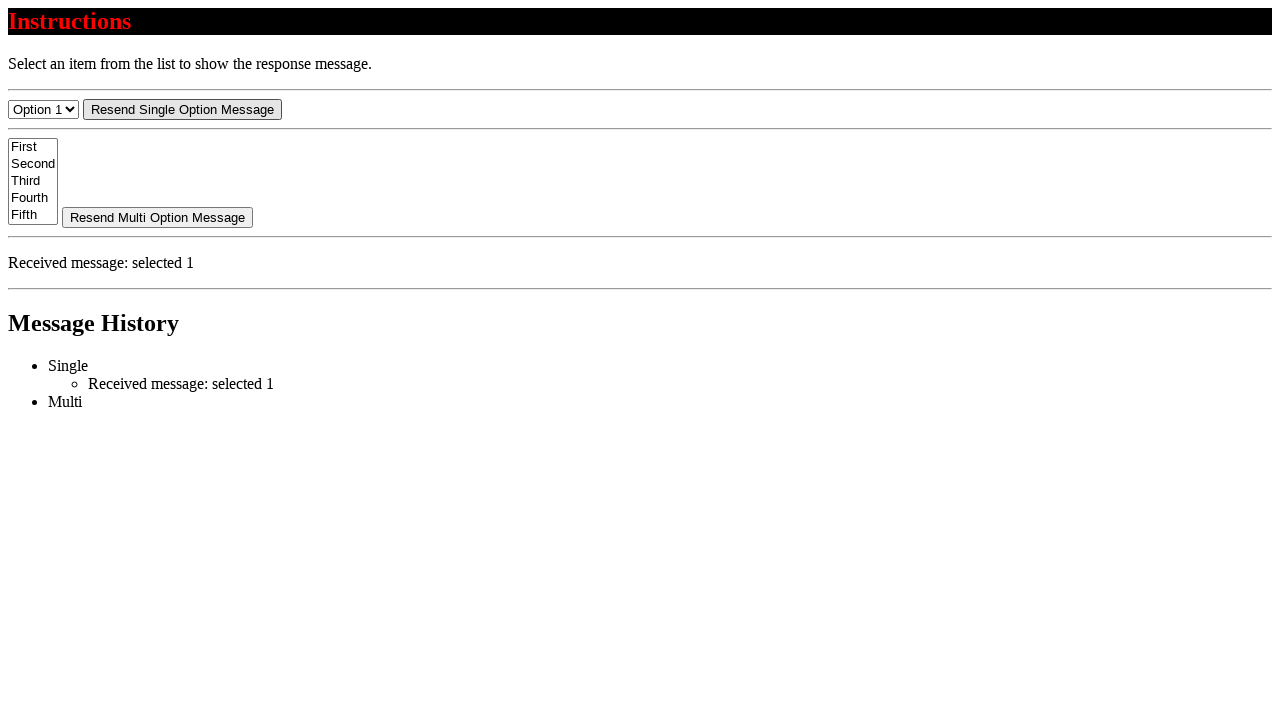

Verified message text starts with 'Received message:'
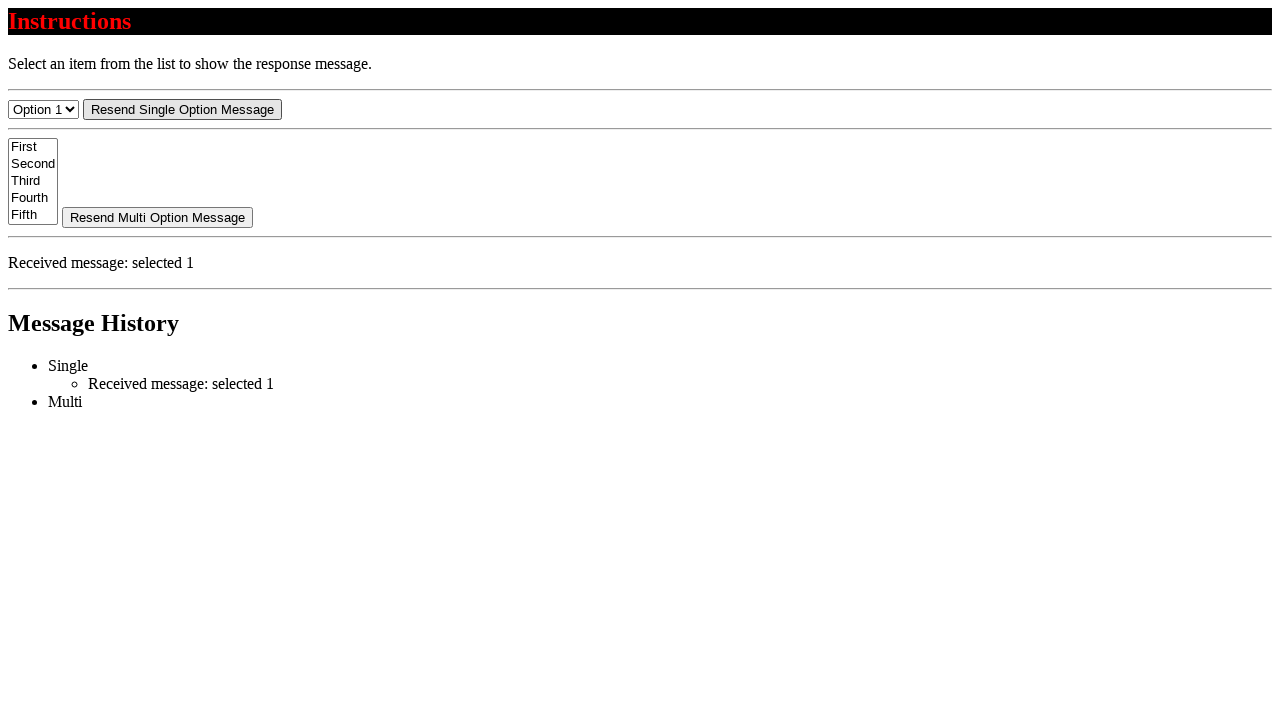

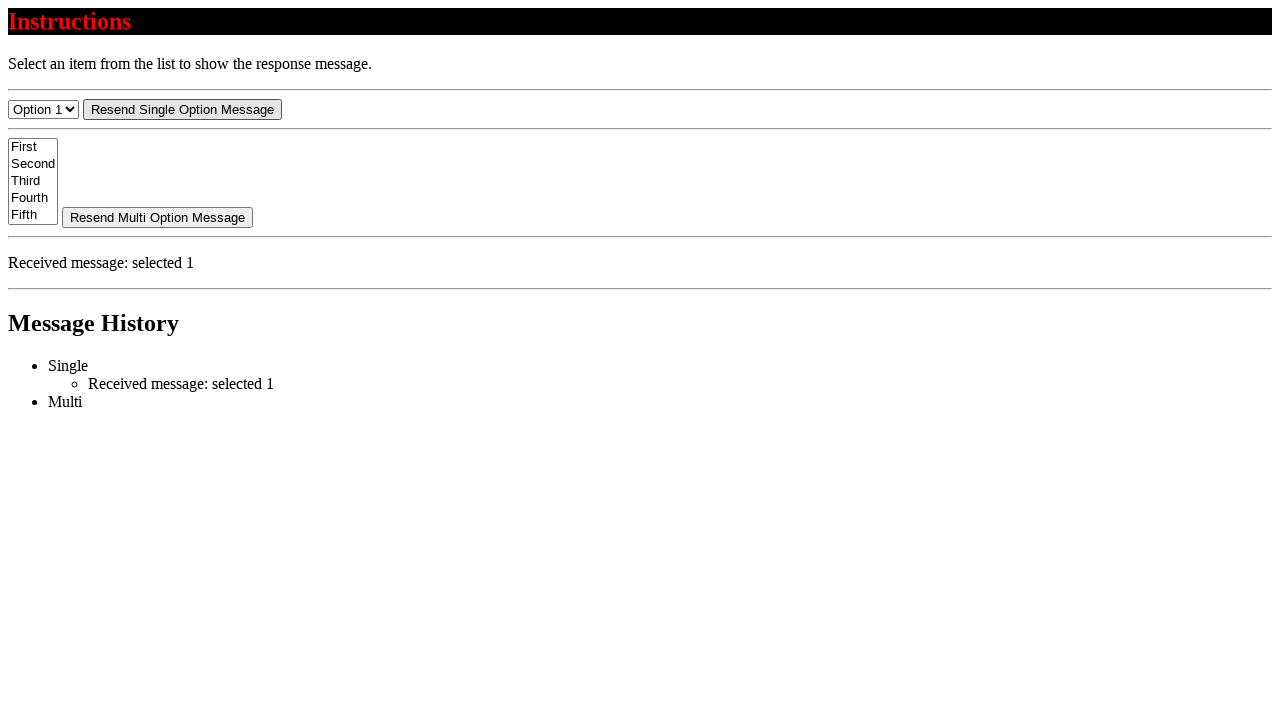